Tests checkbox functionality by clicking on checkboxes and verifying their state changes

Starting URL: https://the-internet.herokuapp.com/checkboxes

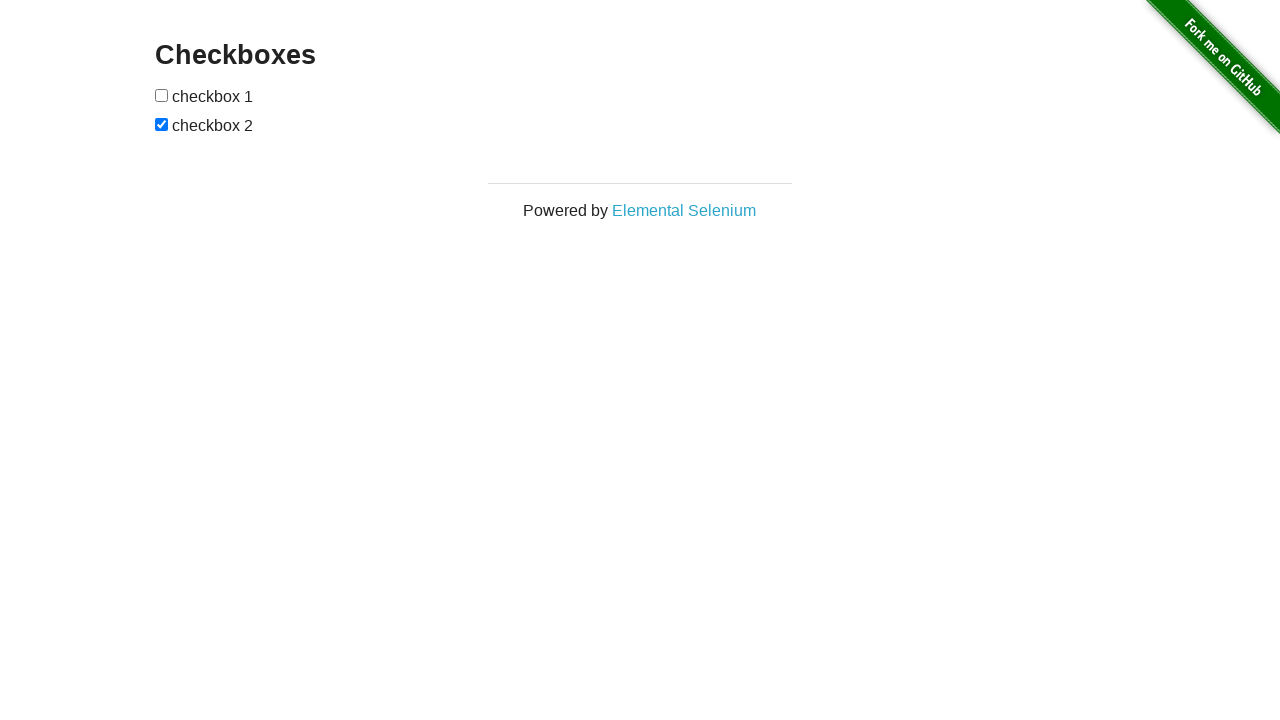

Navigated to checkboxes test page
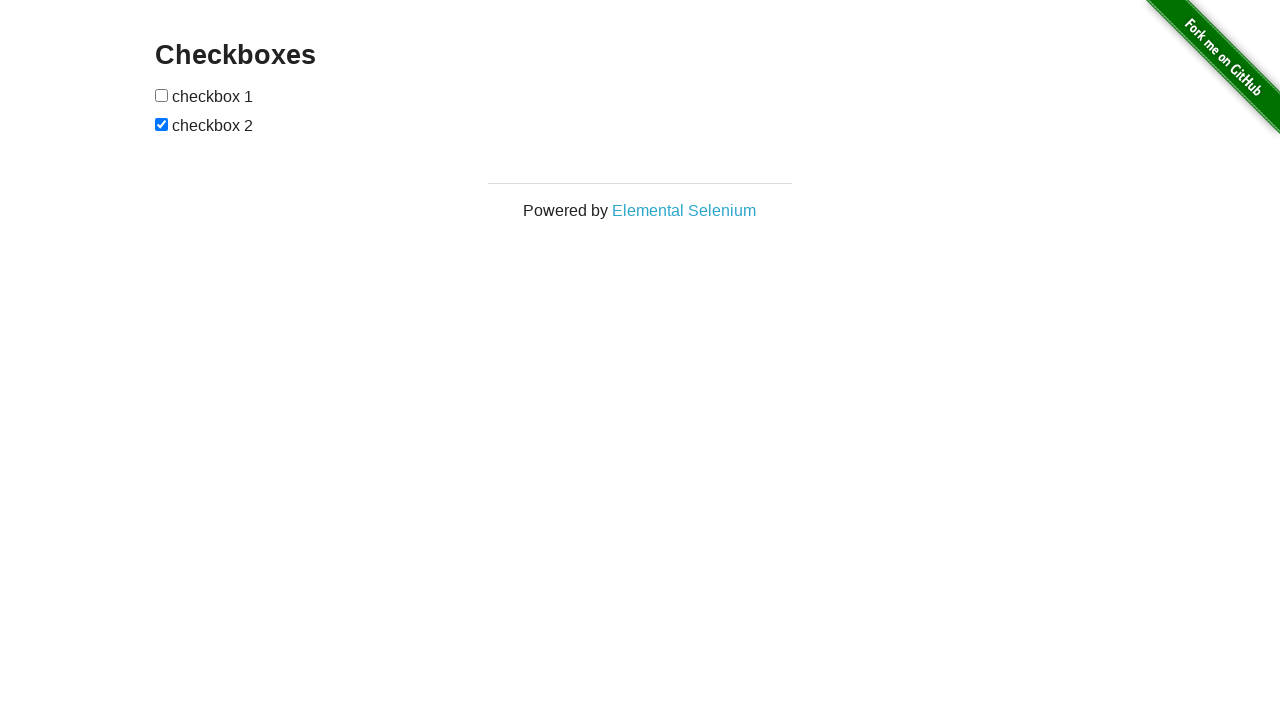

Clicked first checkbox at (162, 95) on input[type='checkbox']:nth-of-type(1)
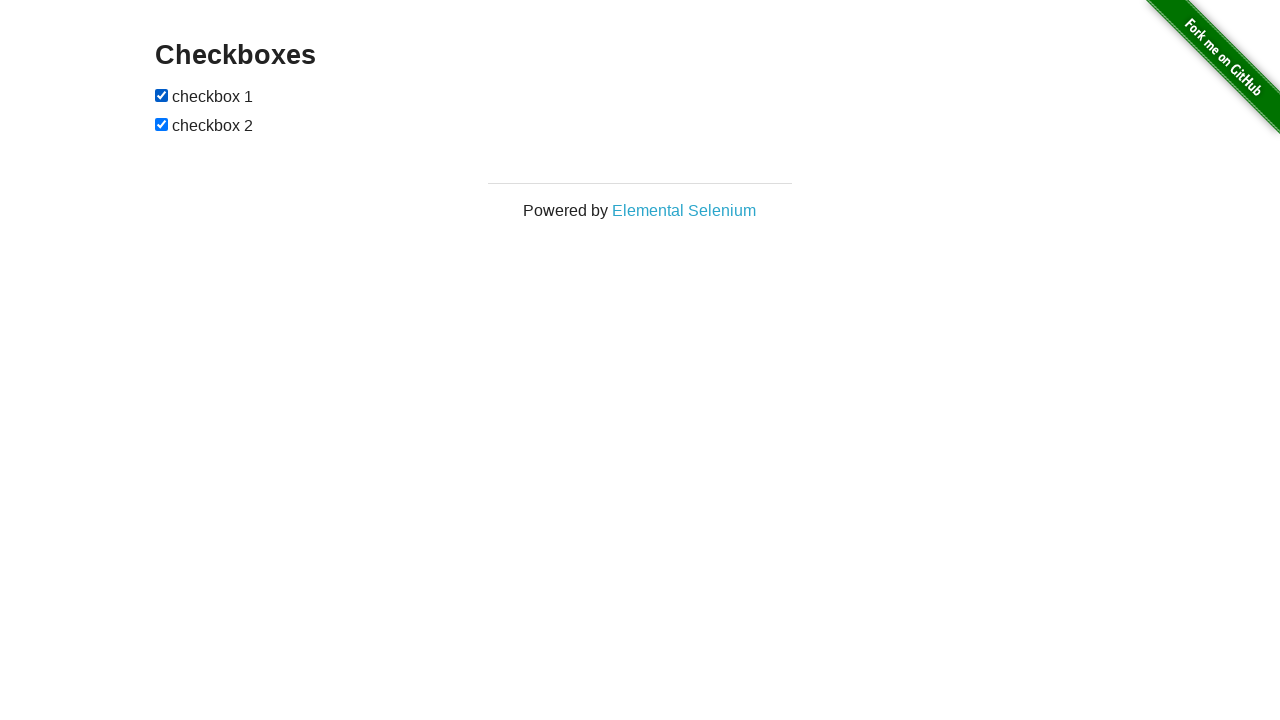

Clicked second checkbox at (162, 124) on input[type='checkbox']:nth-of-type(2)
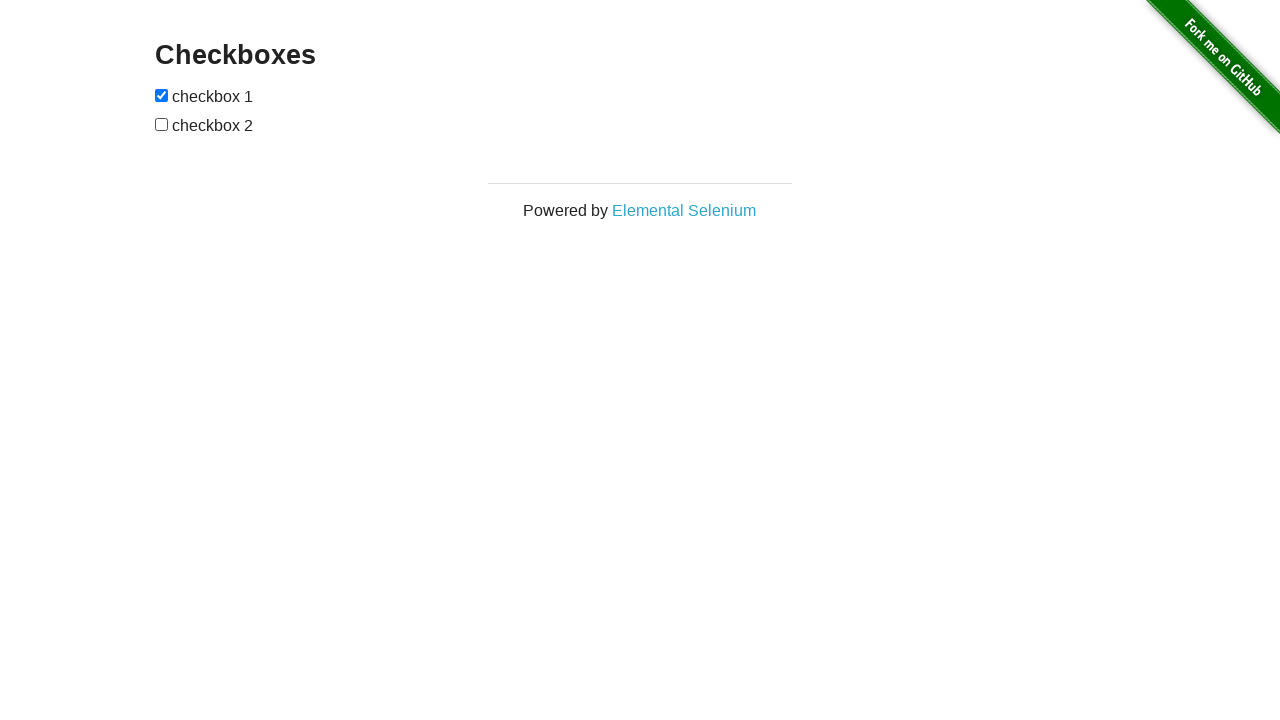

Verified first checkbox is checked
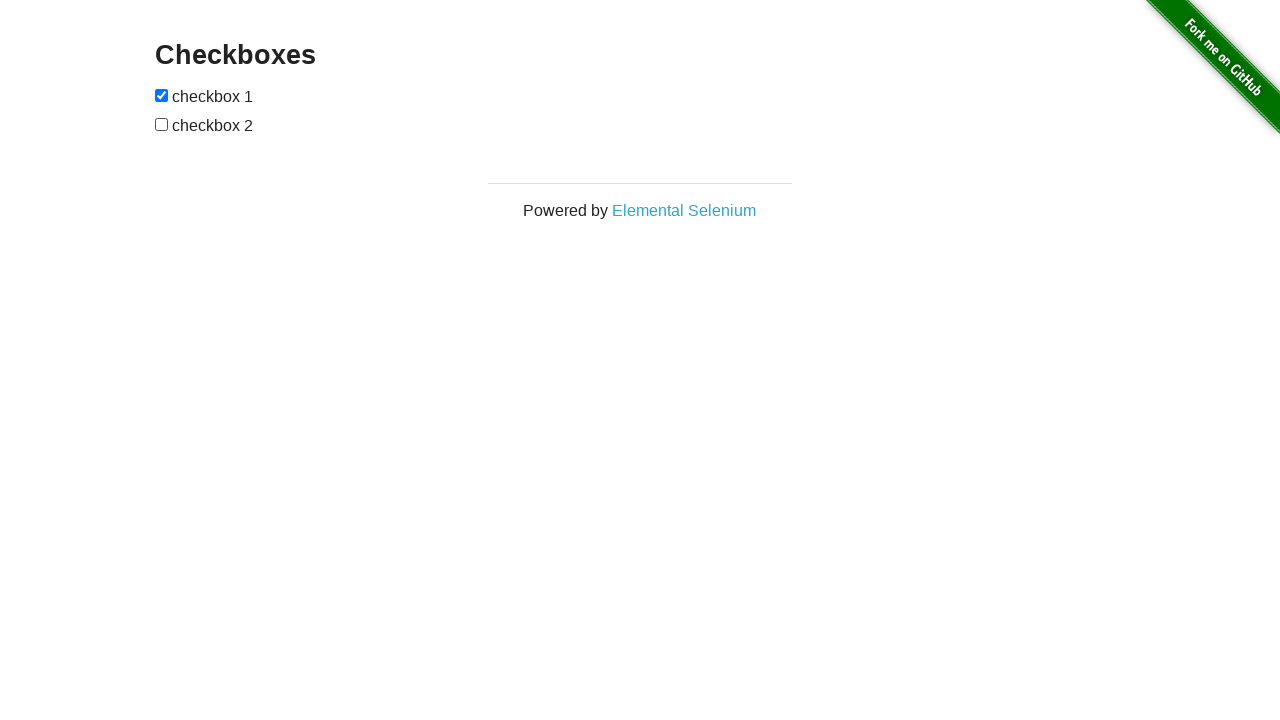

Clicked first checkbox to uncheck it at (162, 95) on input[type='checkbox']:nth-of-type(1)
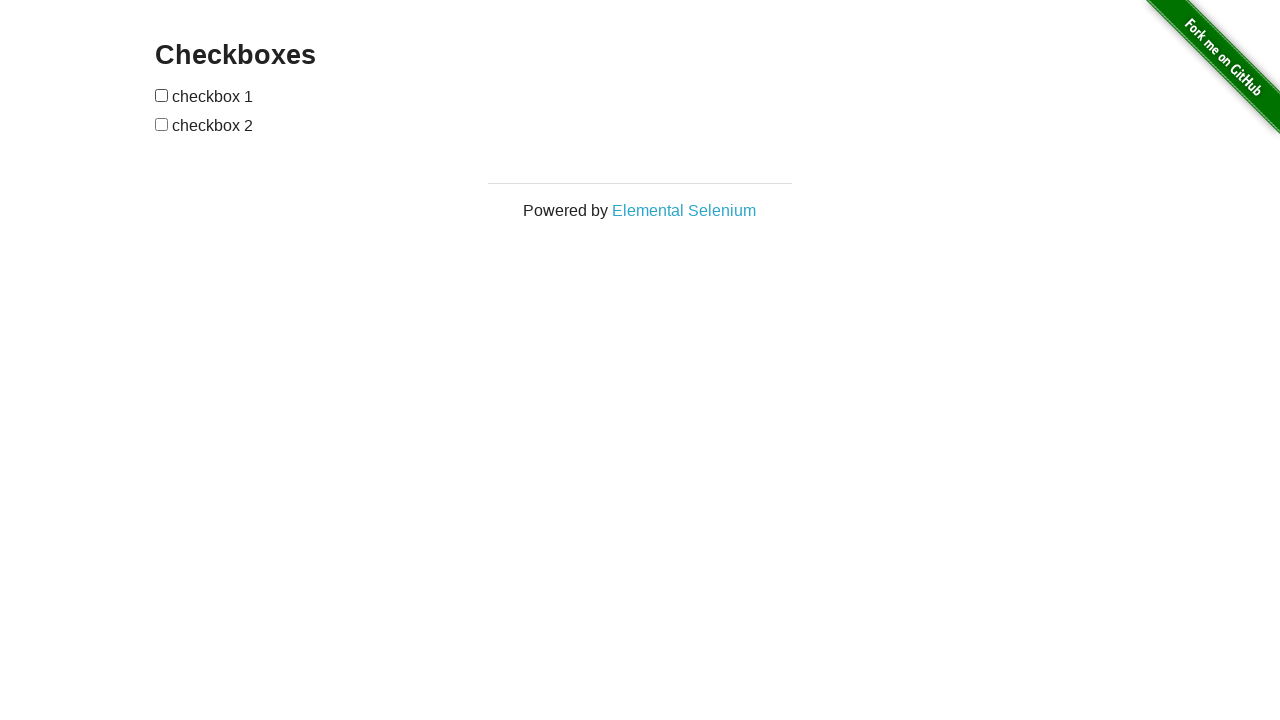

Verified first checkbox is unchecked
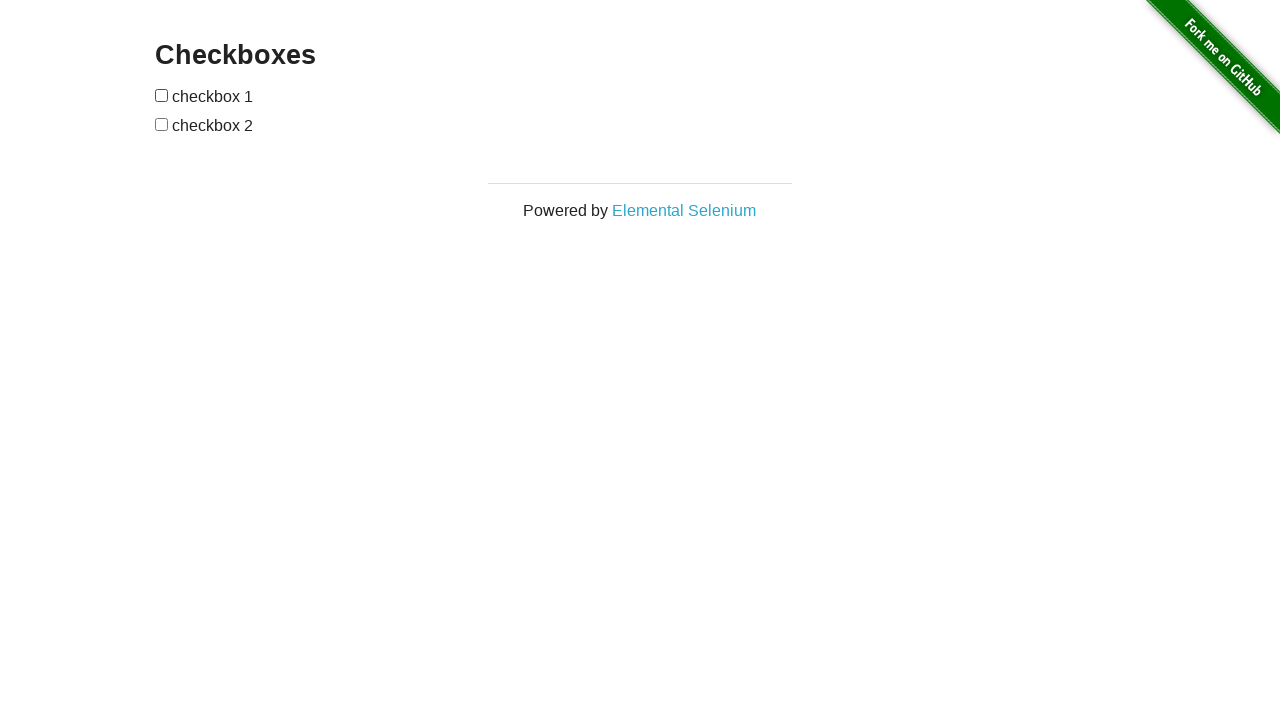

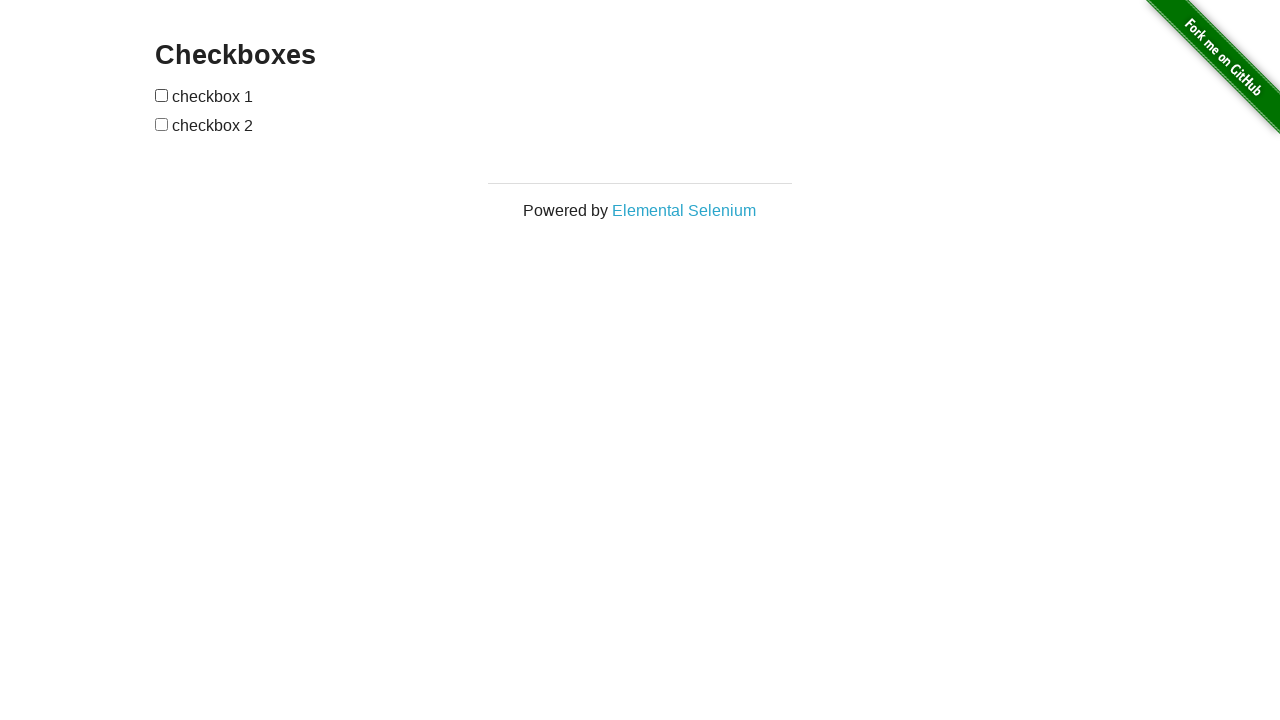